Tests browser window management methods including maximize, minimize, fullscreen, and setting custom window position and size on the TechPro Education website.

Starting URL: https://techproeducation.com

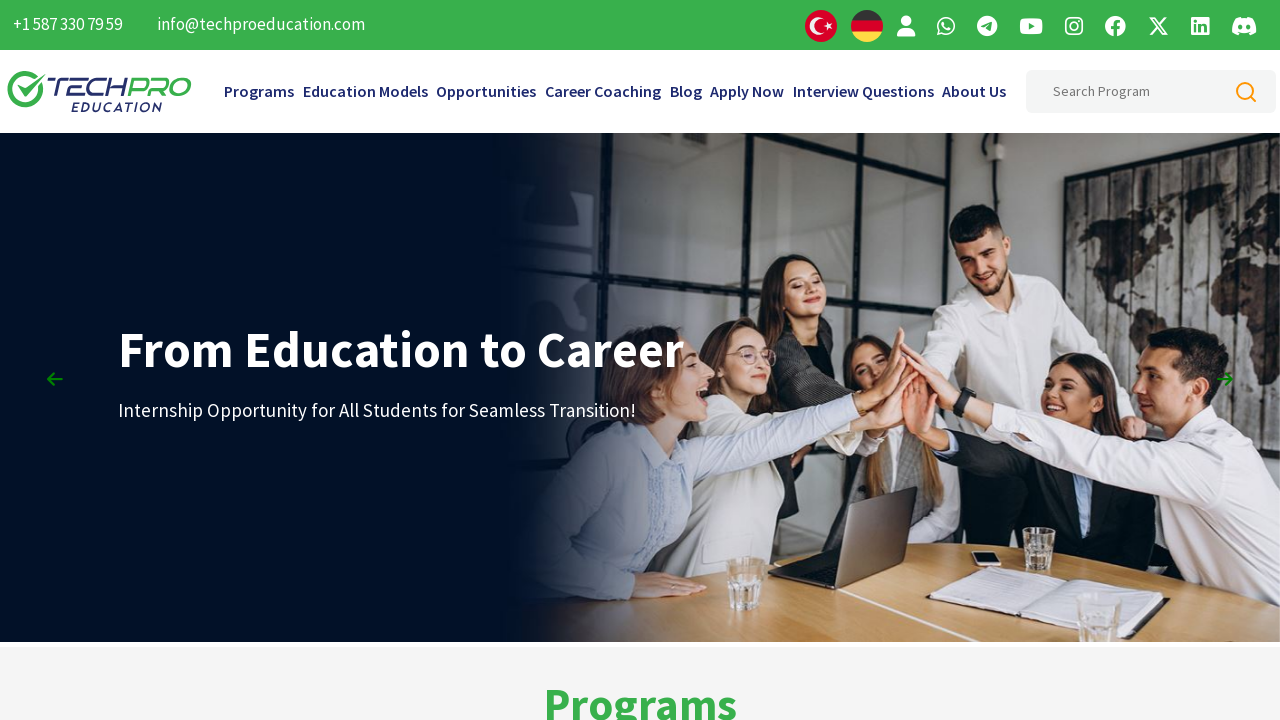

Retrieved initial viewport size
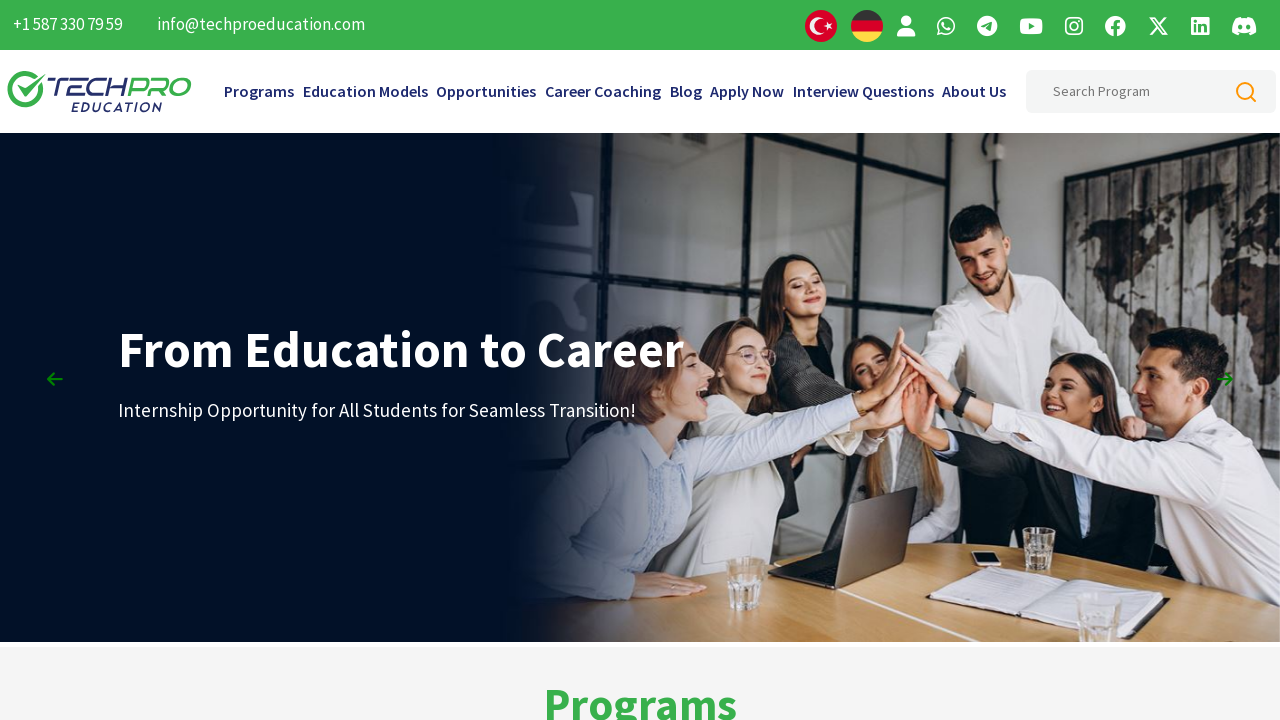

Maximized browser window to 1920x1080
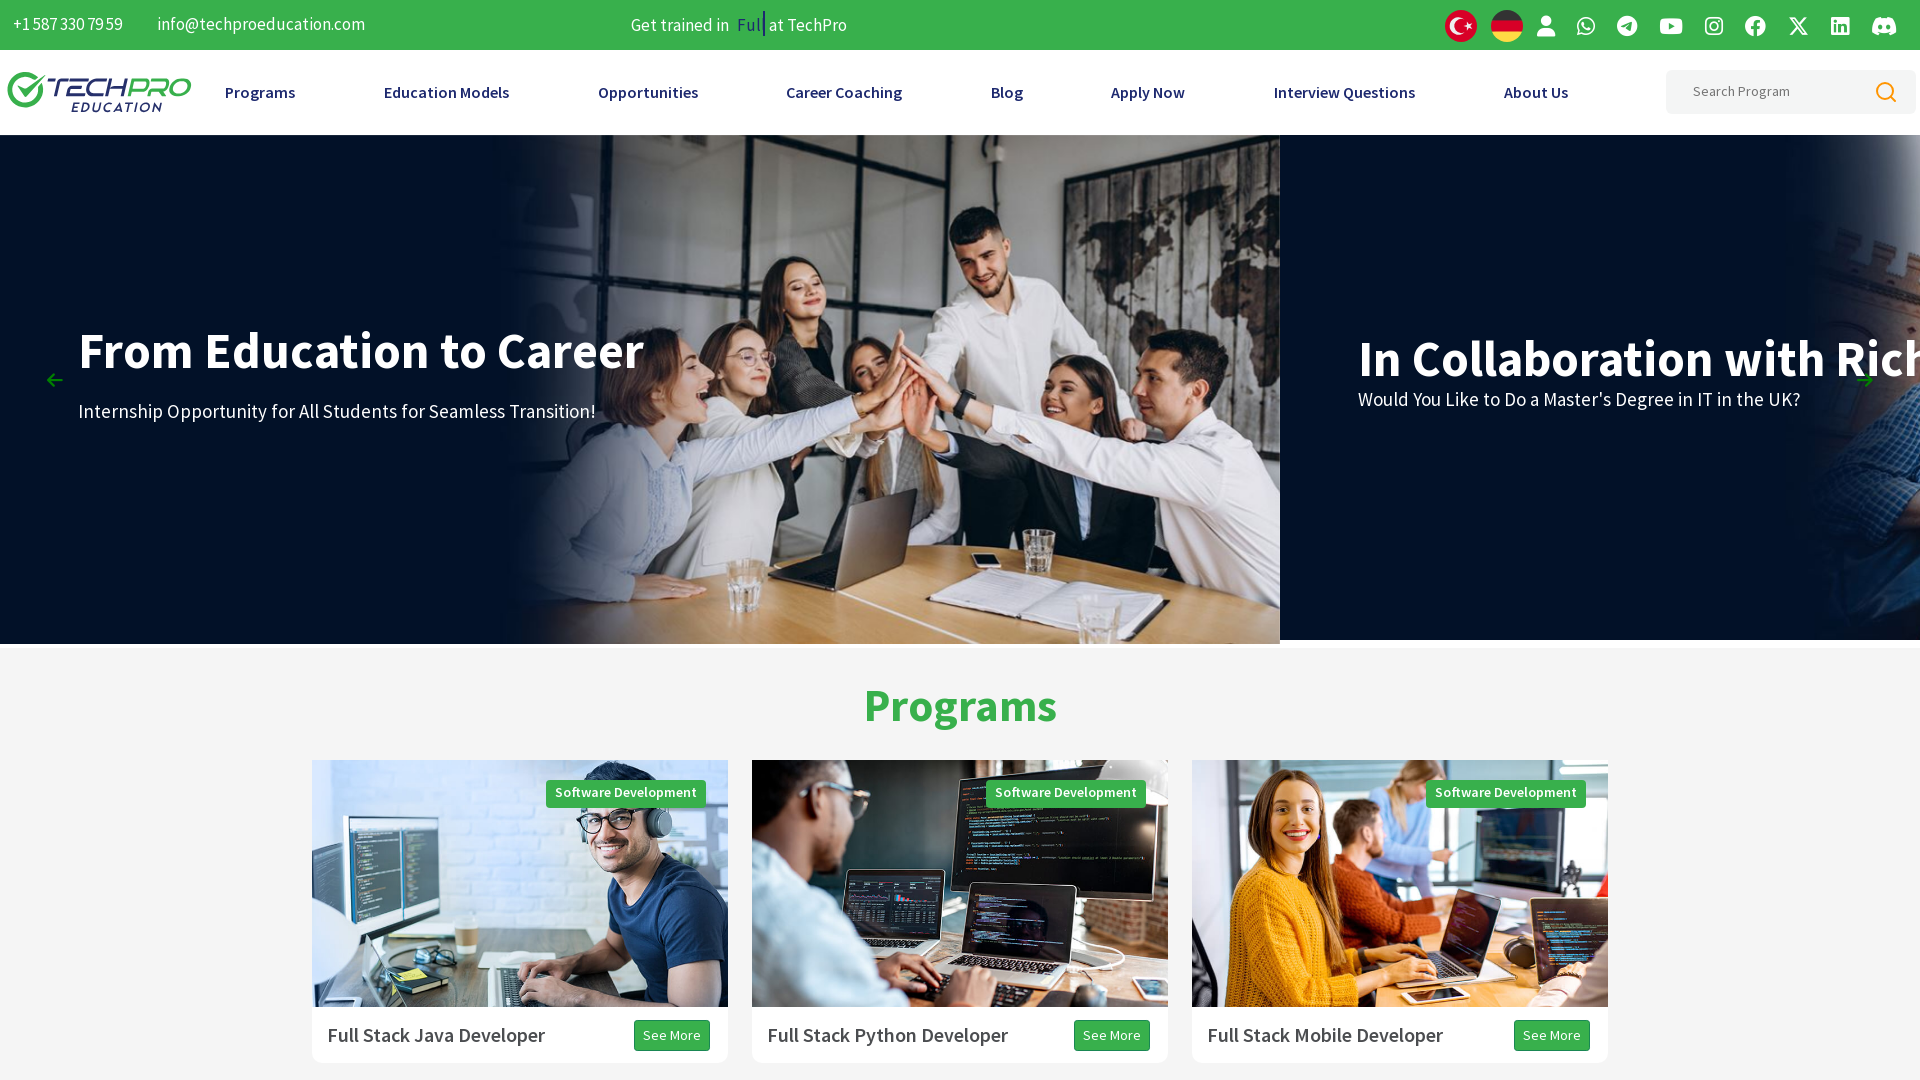

Waited 3 seconds to observe maximized window
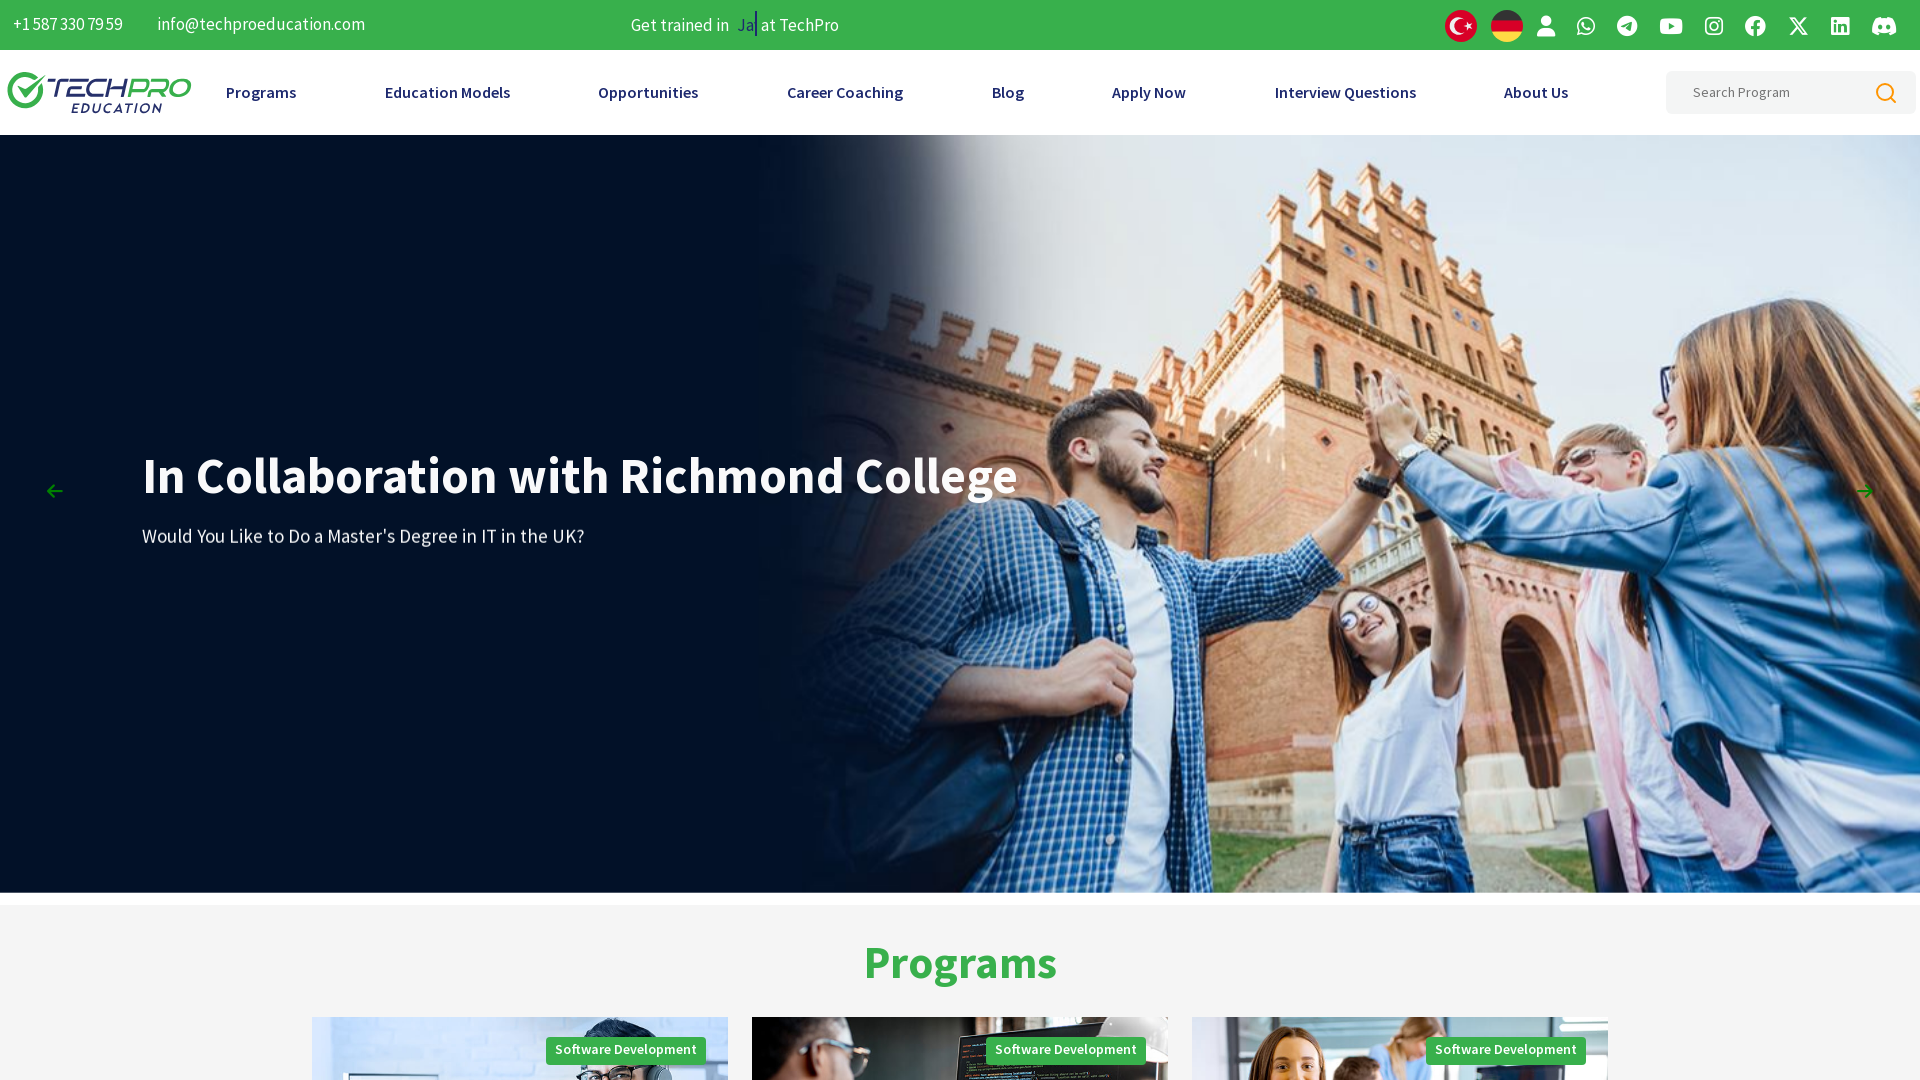

Set viewport to 800x600 to simulate minimized window
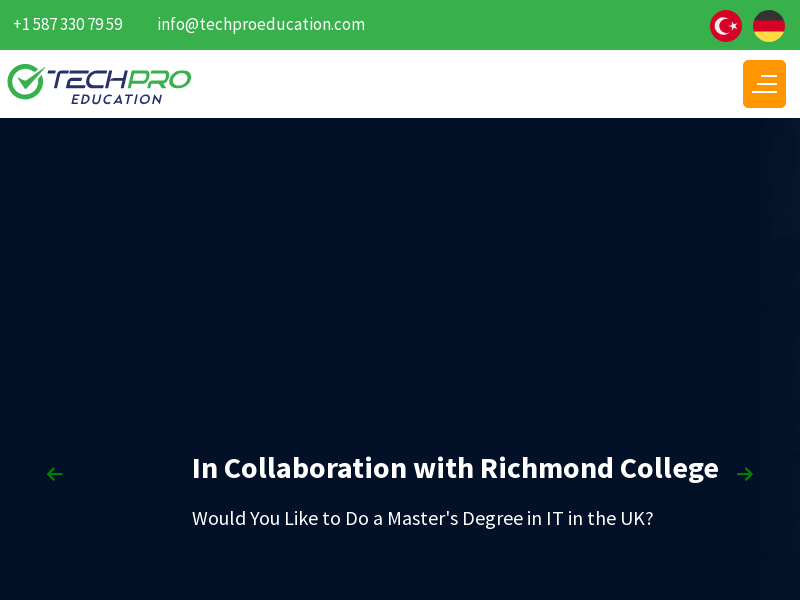

Waited 3 seconds to observe minimized window
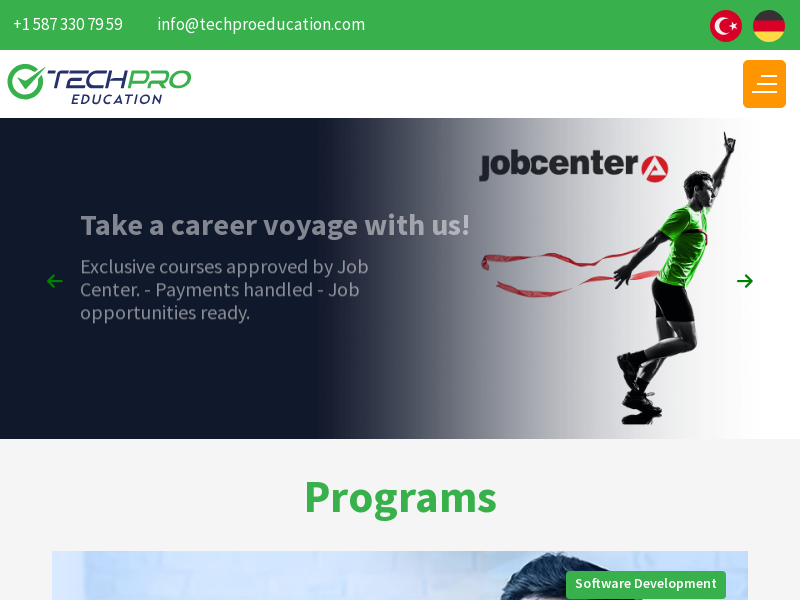

Set viewport to fullscreen-like dimensions (1920x1080)
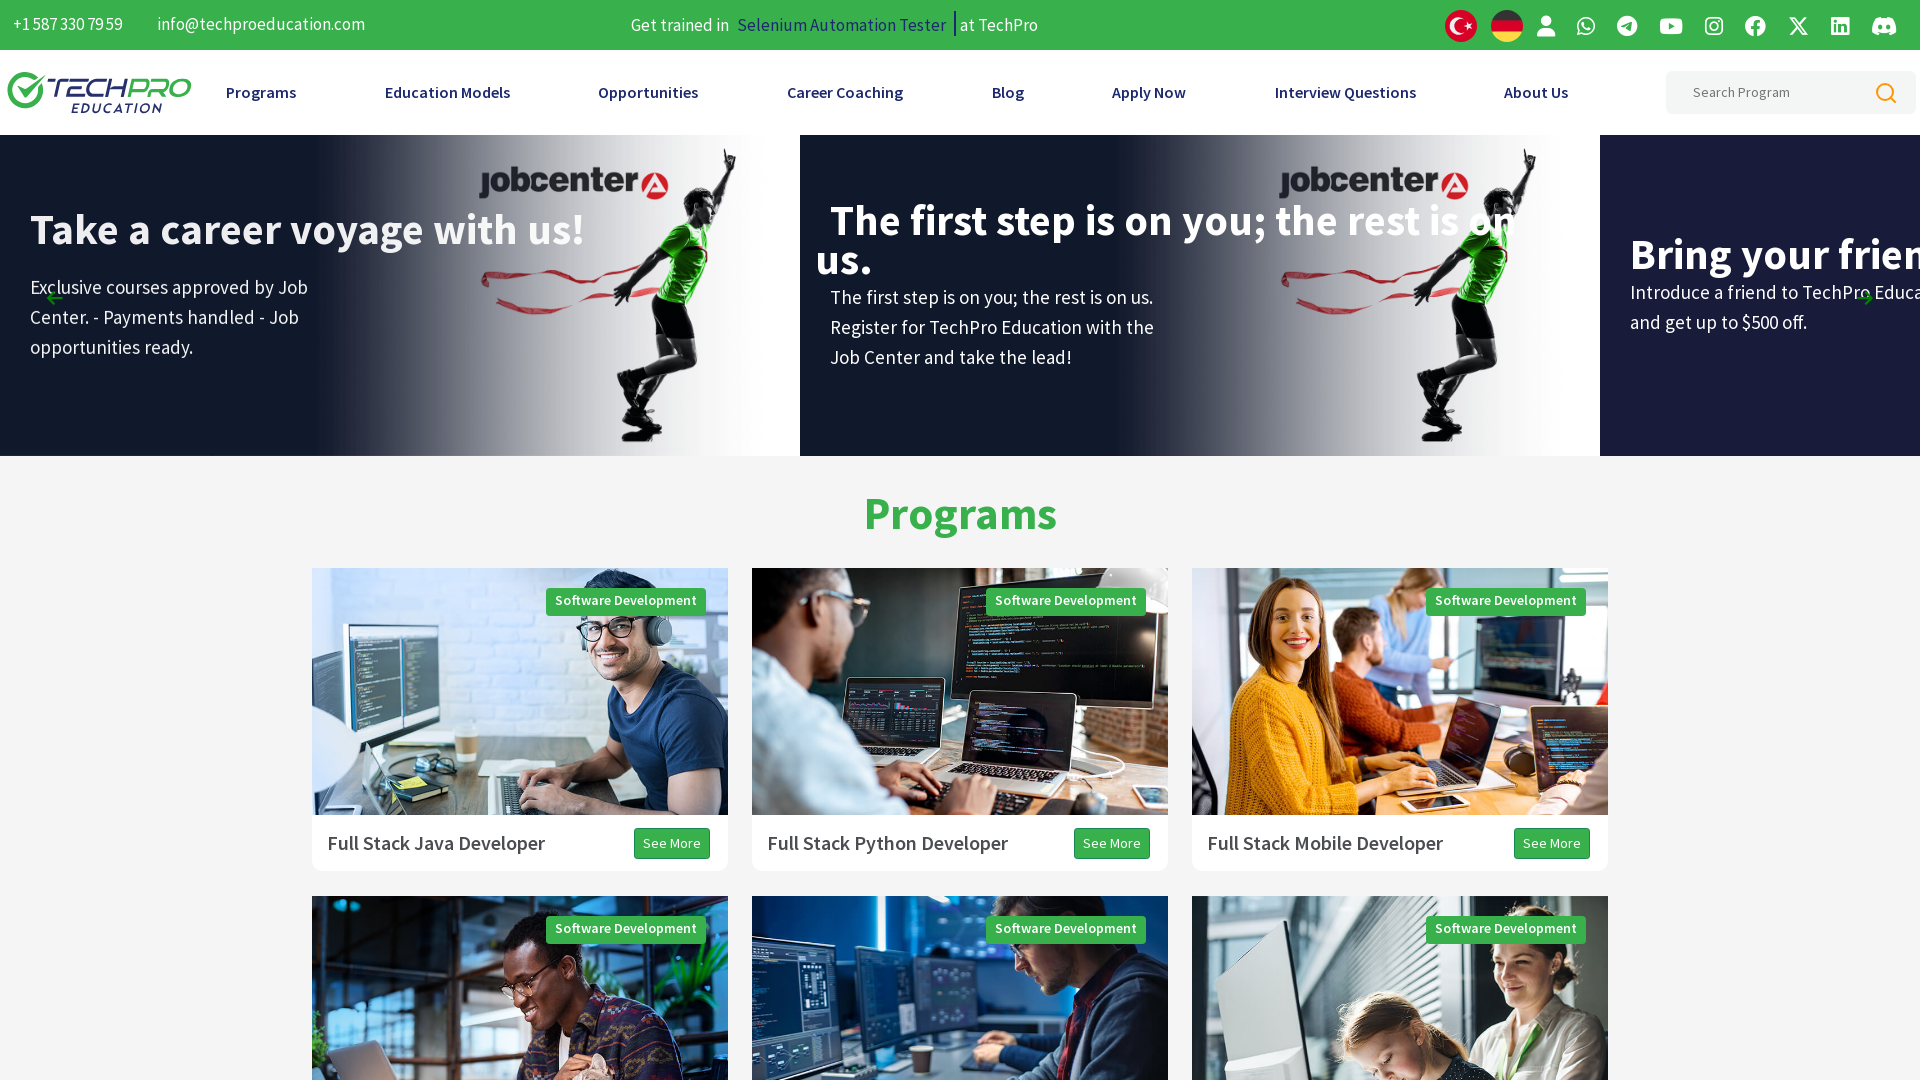

Waited 3 seconds to observe fullscreen window
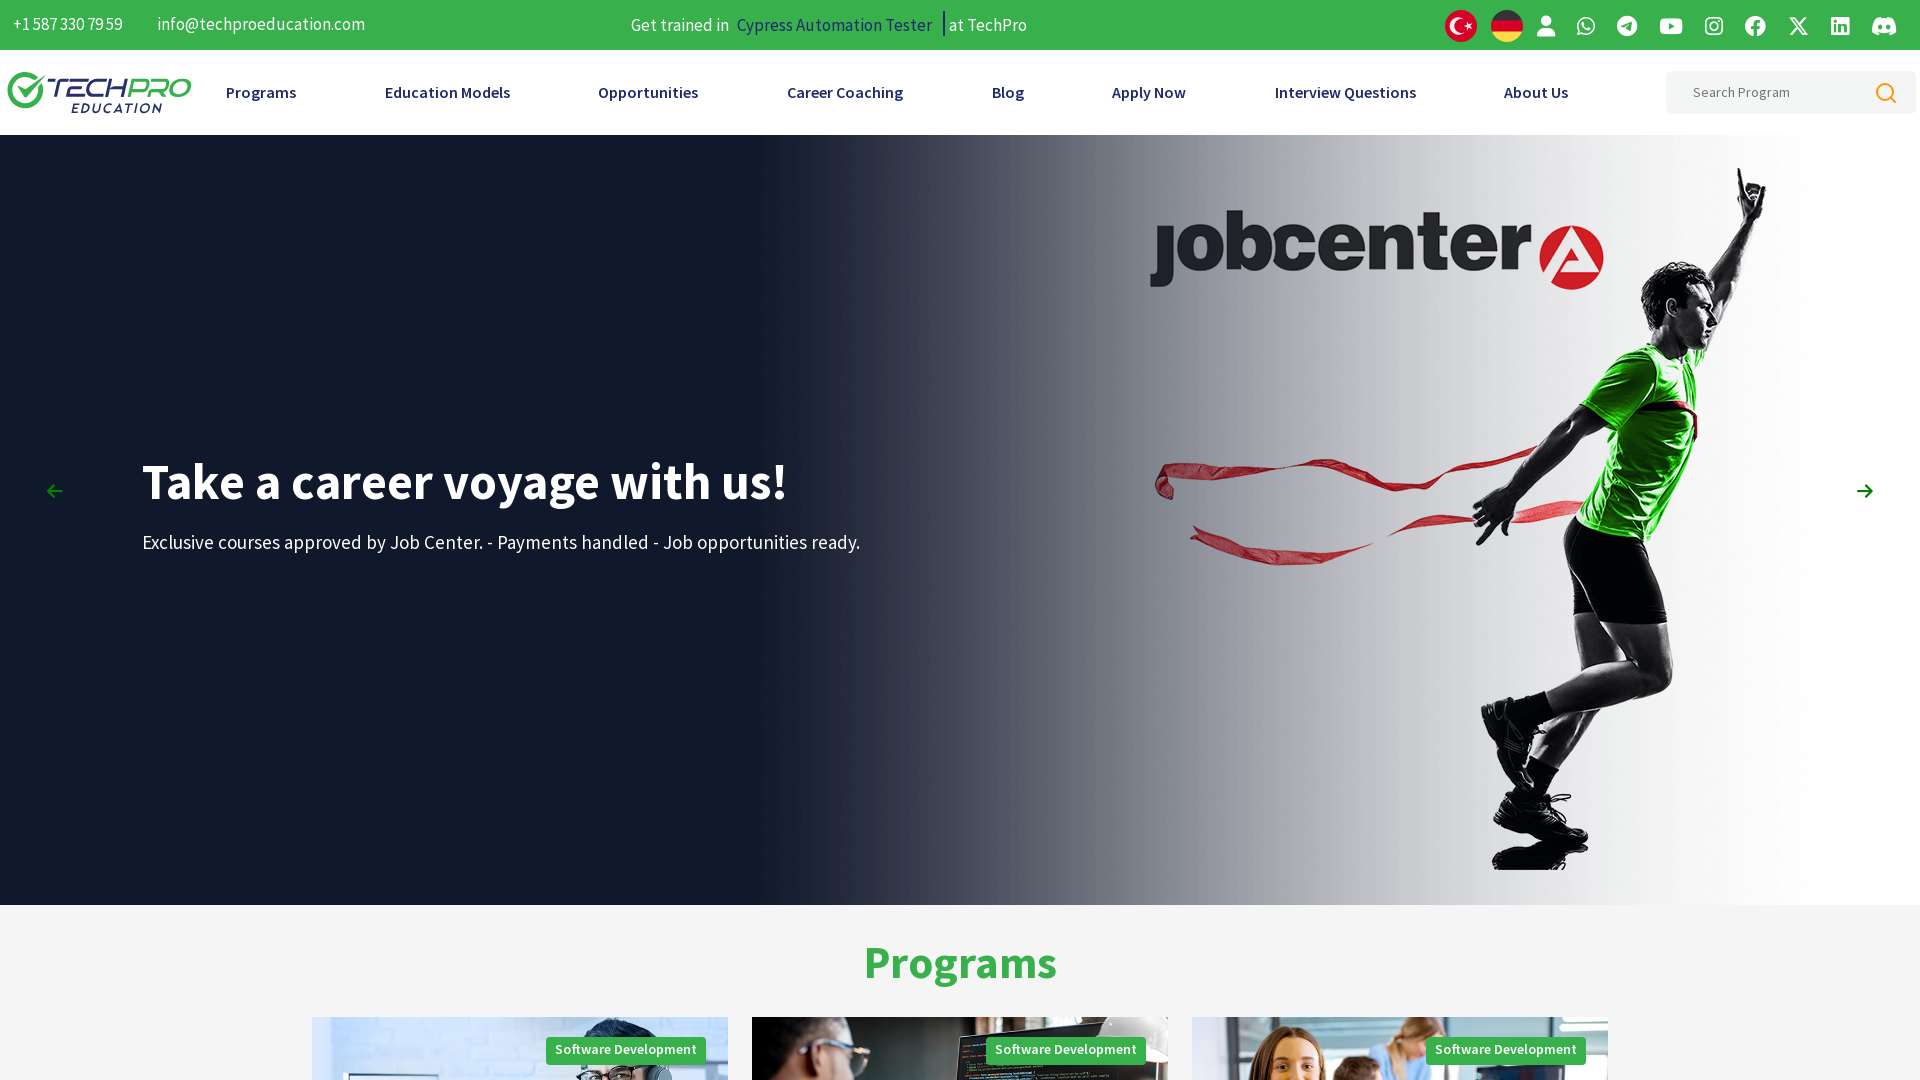

Set custom viewport size to 600x600
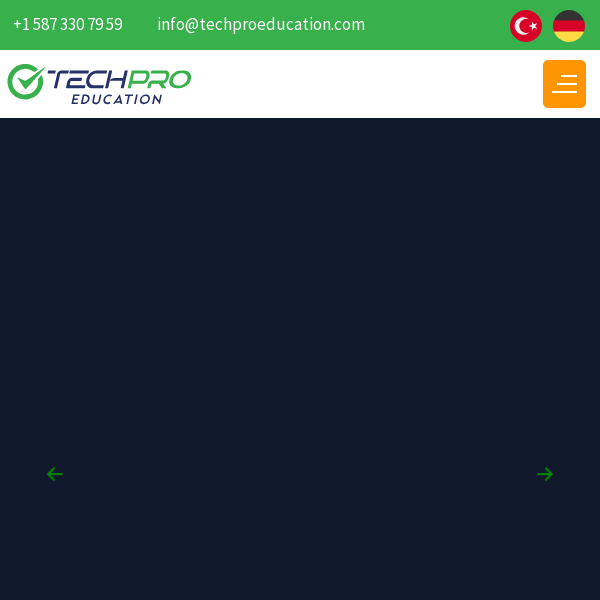

Waited 3 seconds to observe custom sized window
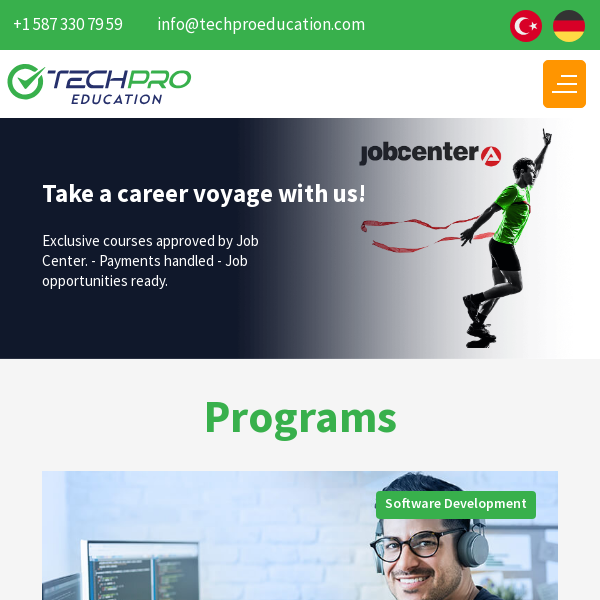

Verified page is still loaded by checking DOM content loaded state
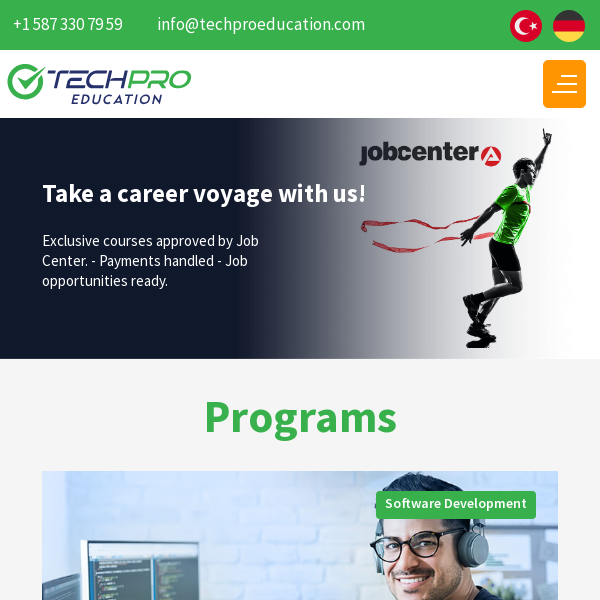

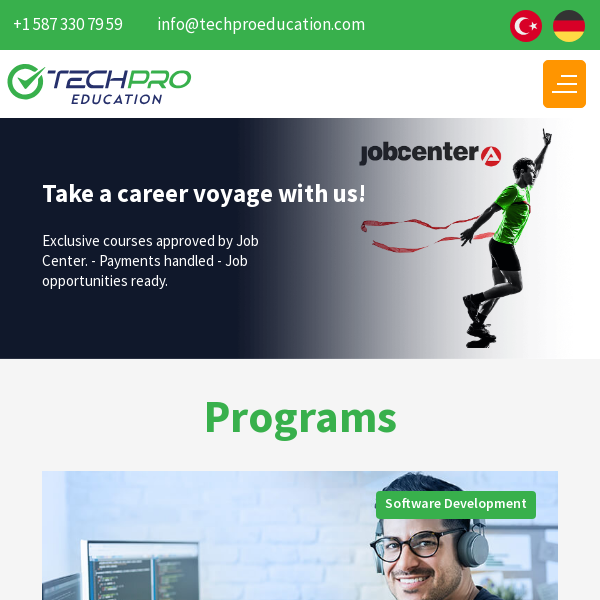